Tests auto-suggestive dropdown by typing partial text and selecting matching option from the suggestions

Starting URL: https://rahulshettyacademy.com/dropdownsPractise/

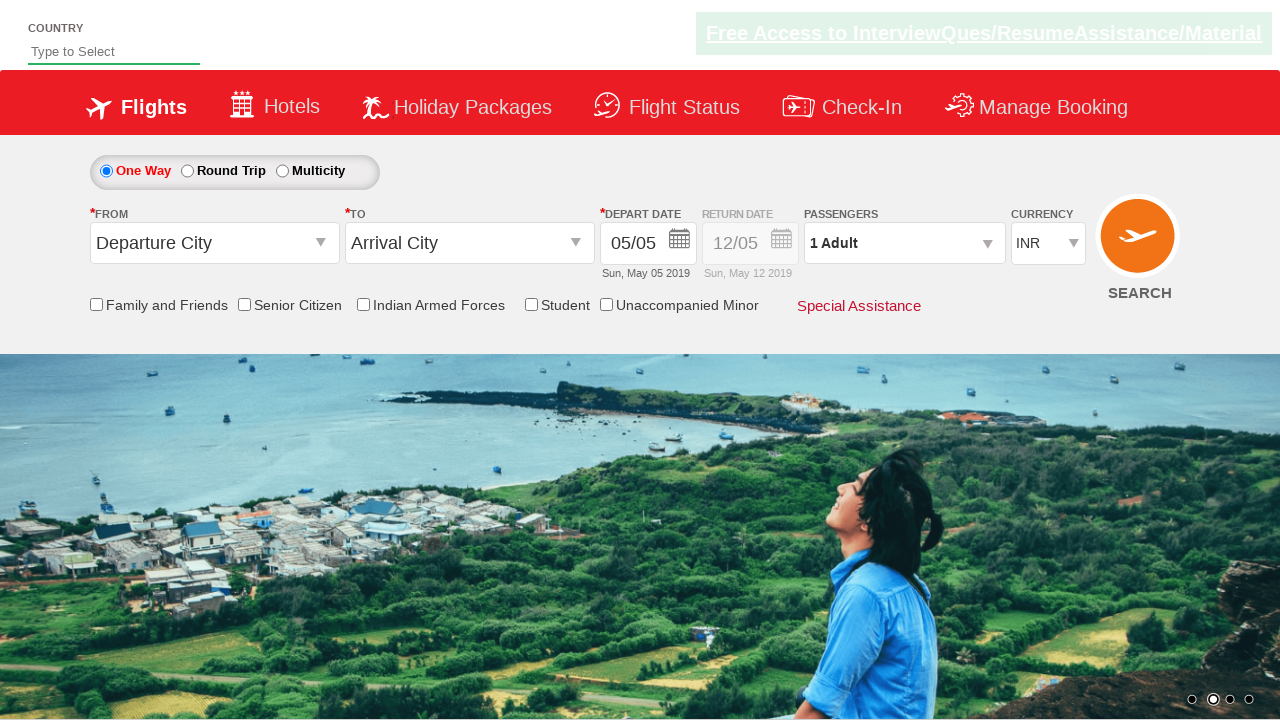

Typed 'ind' in auto-suggest field on #autosuggest
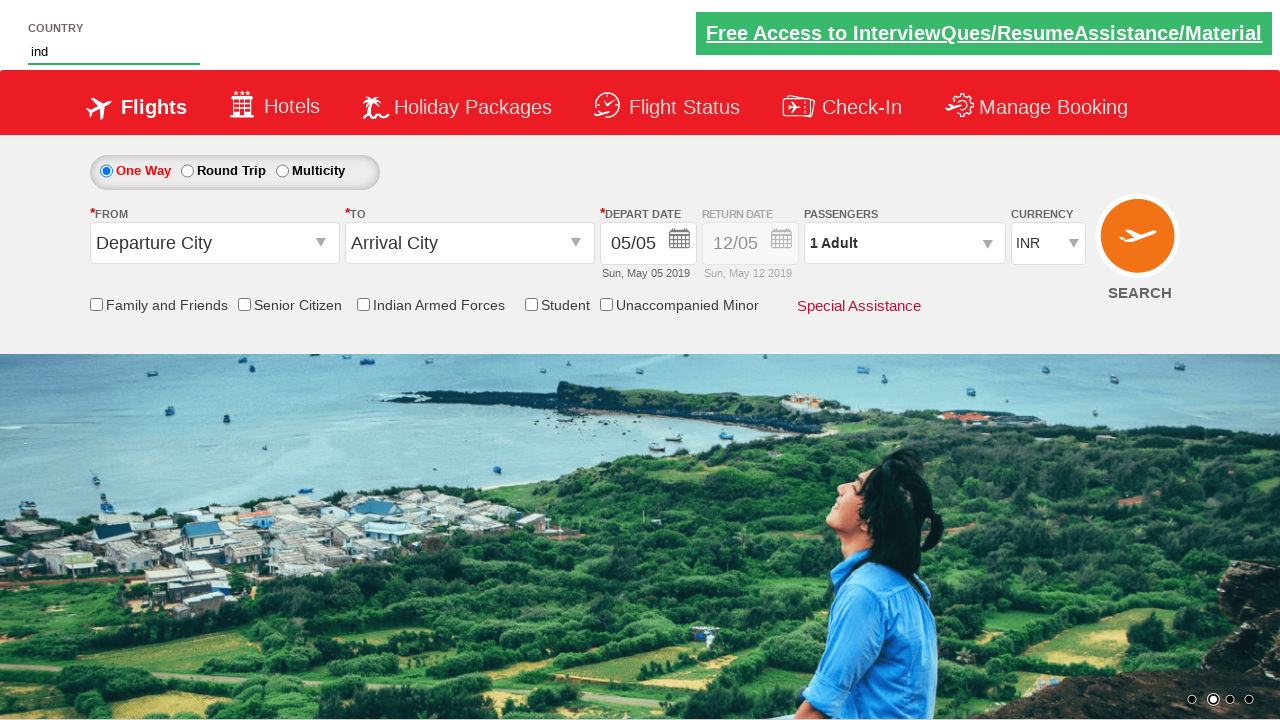

Auto-suggestive dropdown appeared with matching options
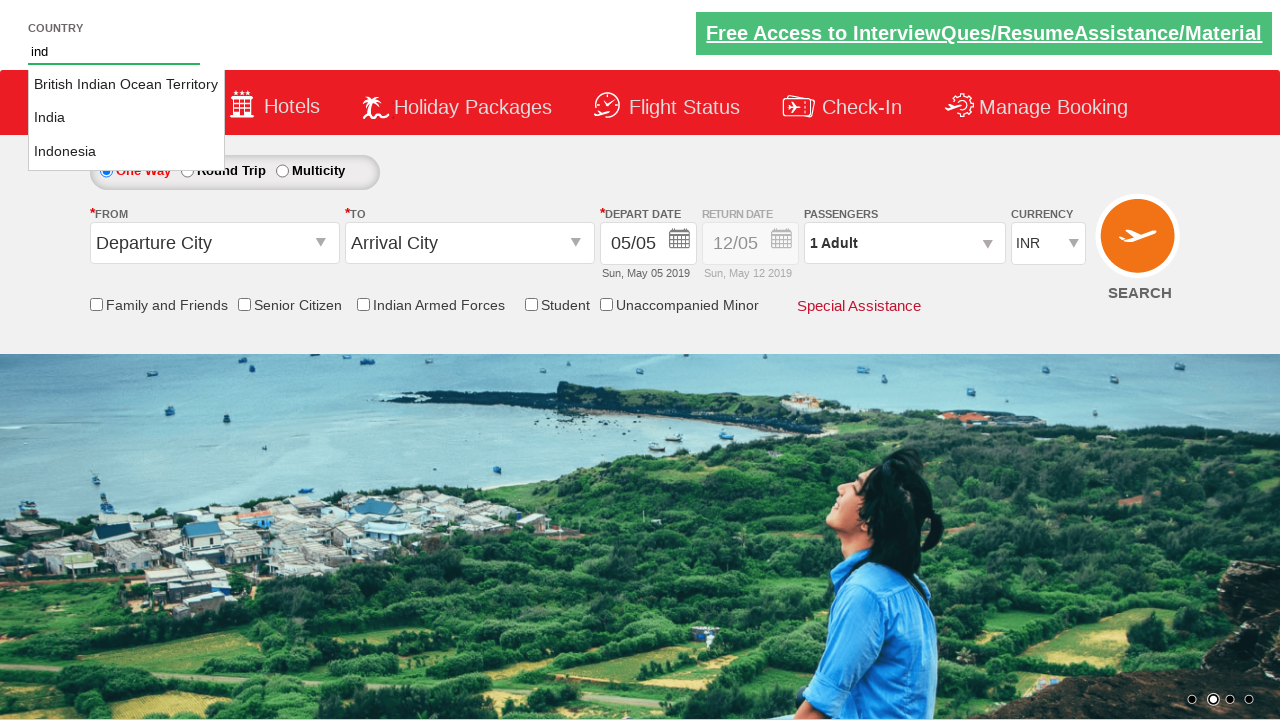

Retrieved all available suggestion options from dropdown
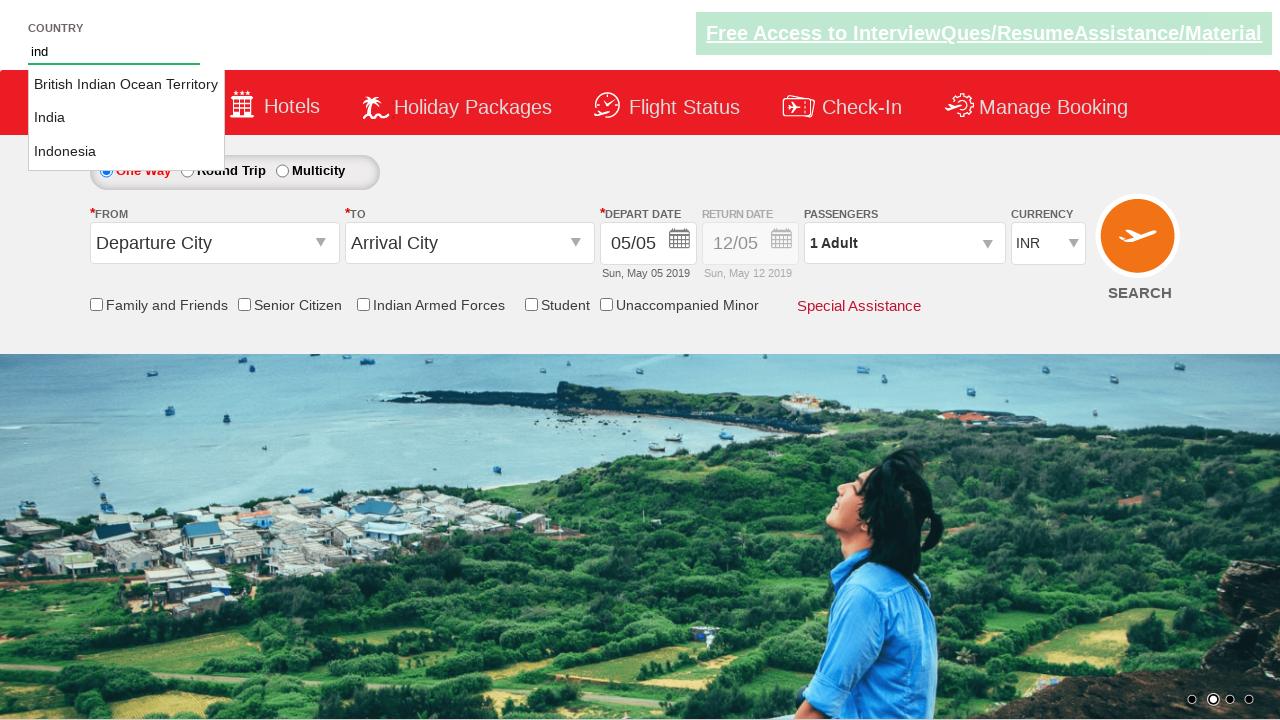

Selected 'India' from the auto-suggestive dropdown options at (126, 118) on li[class='ui-menu-item'] a >> nth=1
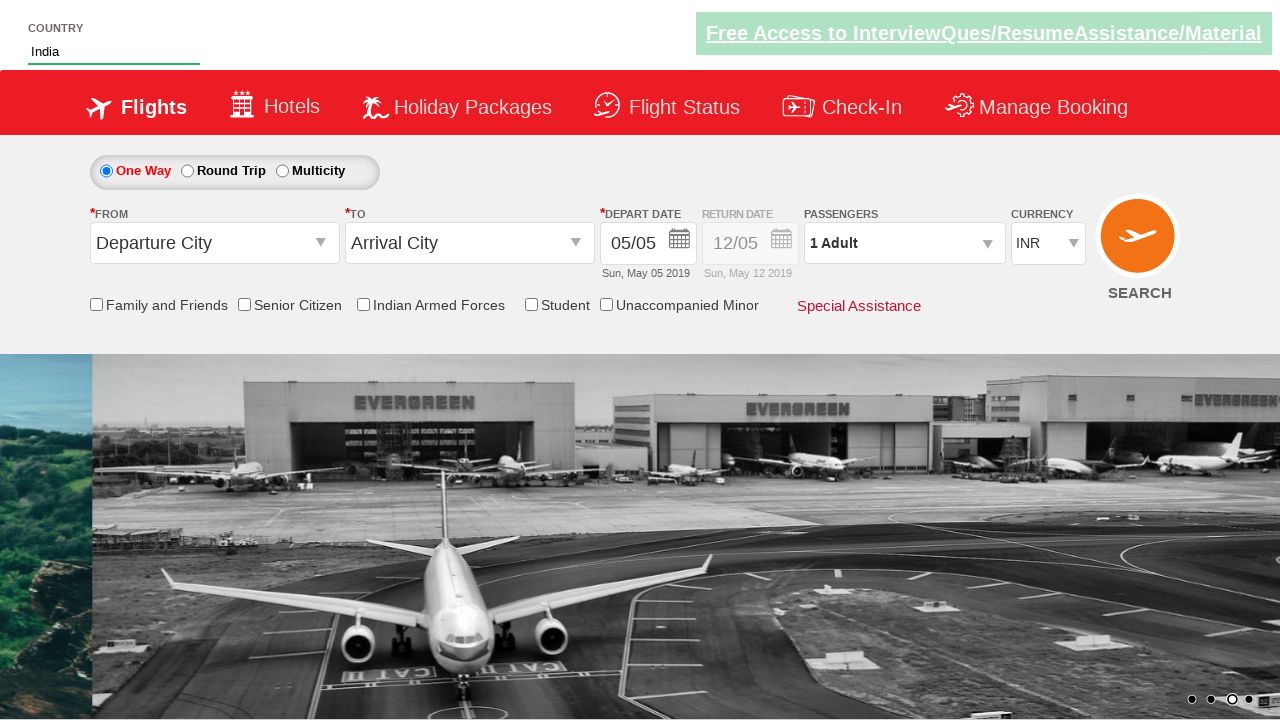

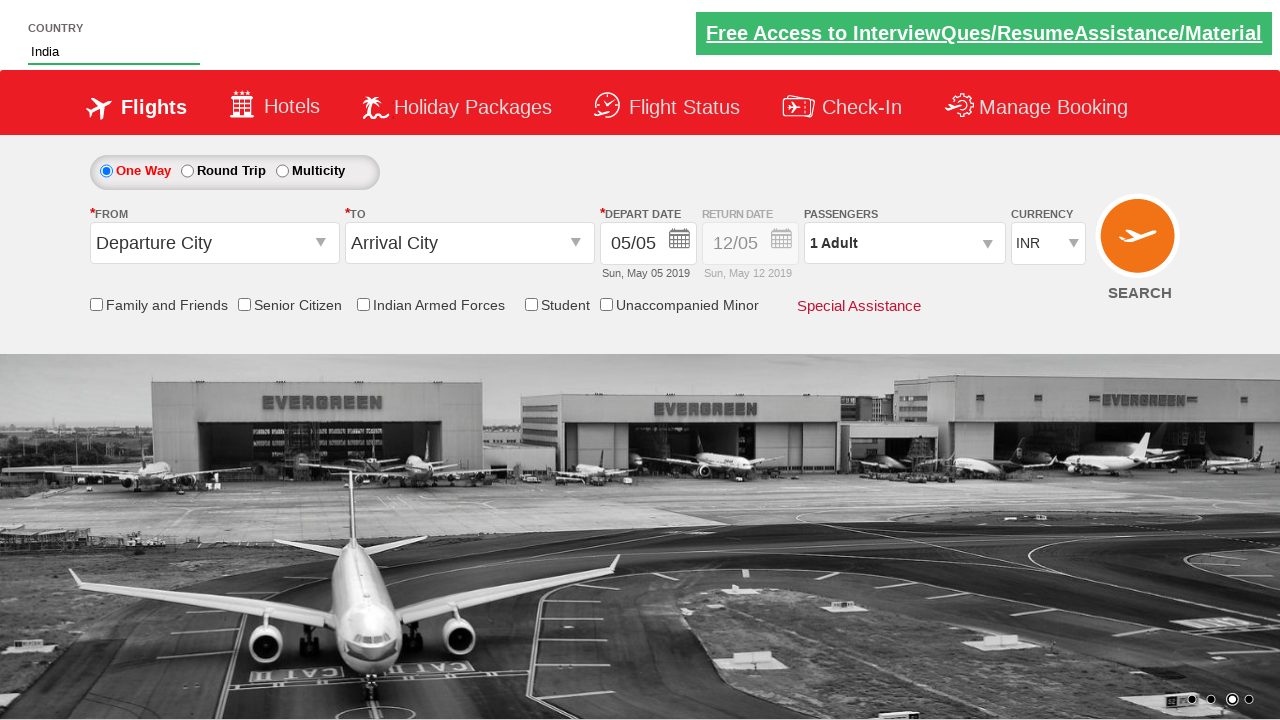